Tests drag and drop functionality by dragging an image element from one container to another and verifying it was moved successfully

Starting URL: https://seleniumbase.io/other/drag_and_drop

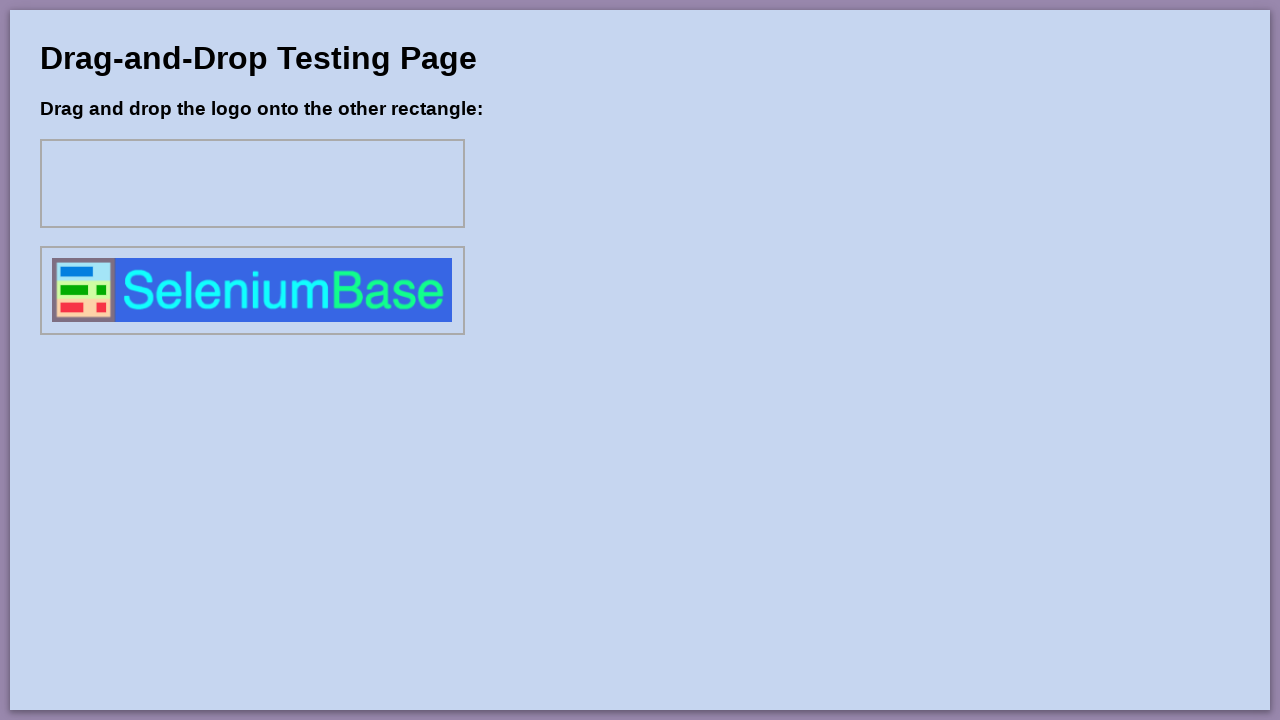

Verified the image is not yet in div1
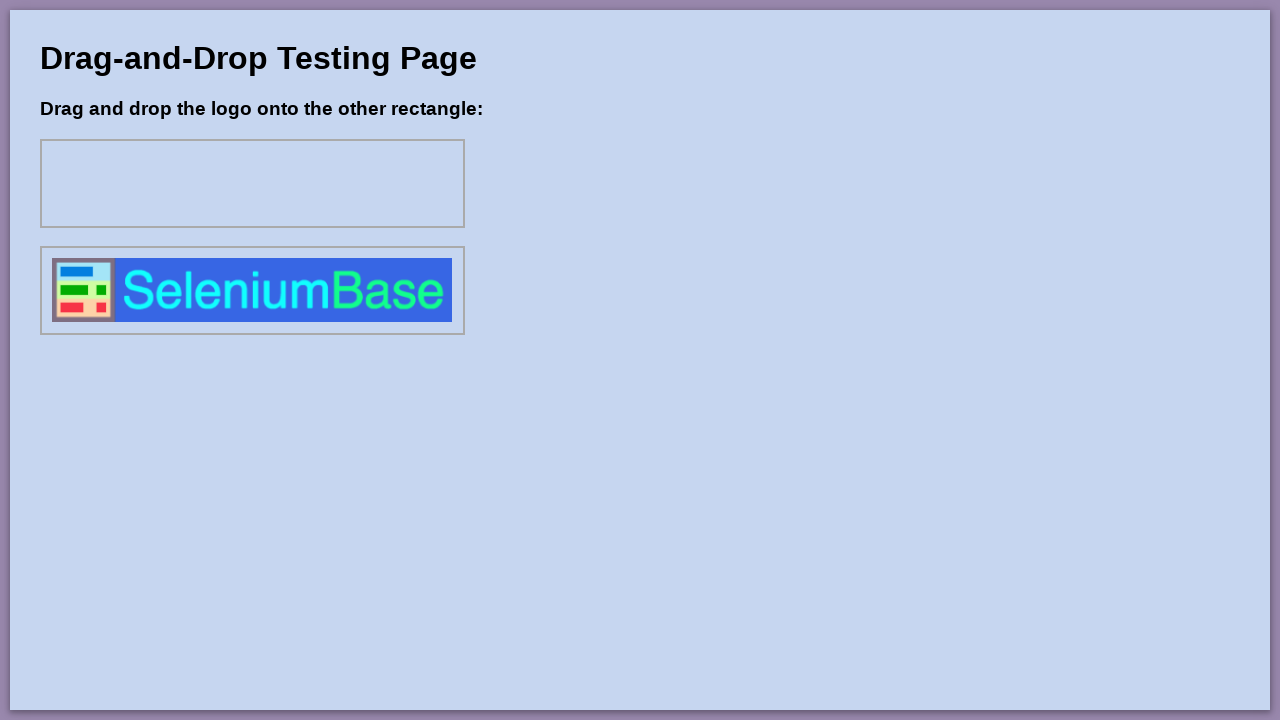

Dragged the image from its original position to div1 at (252, 184)
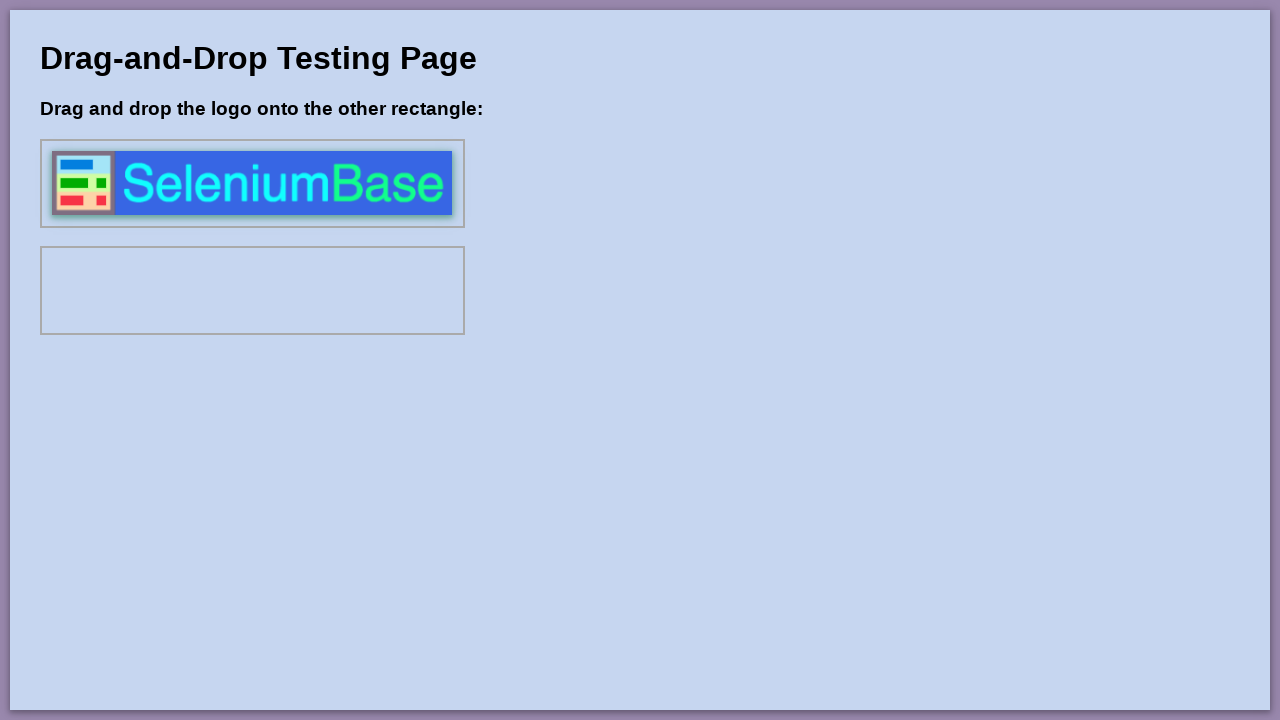

Verified the image is now in div1
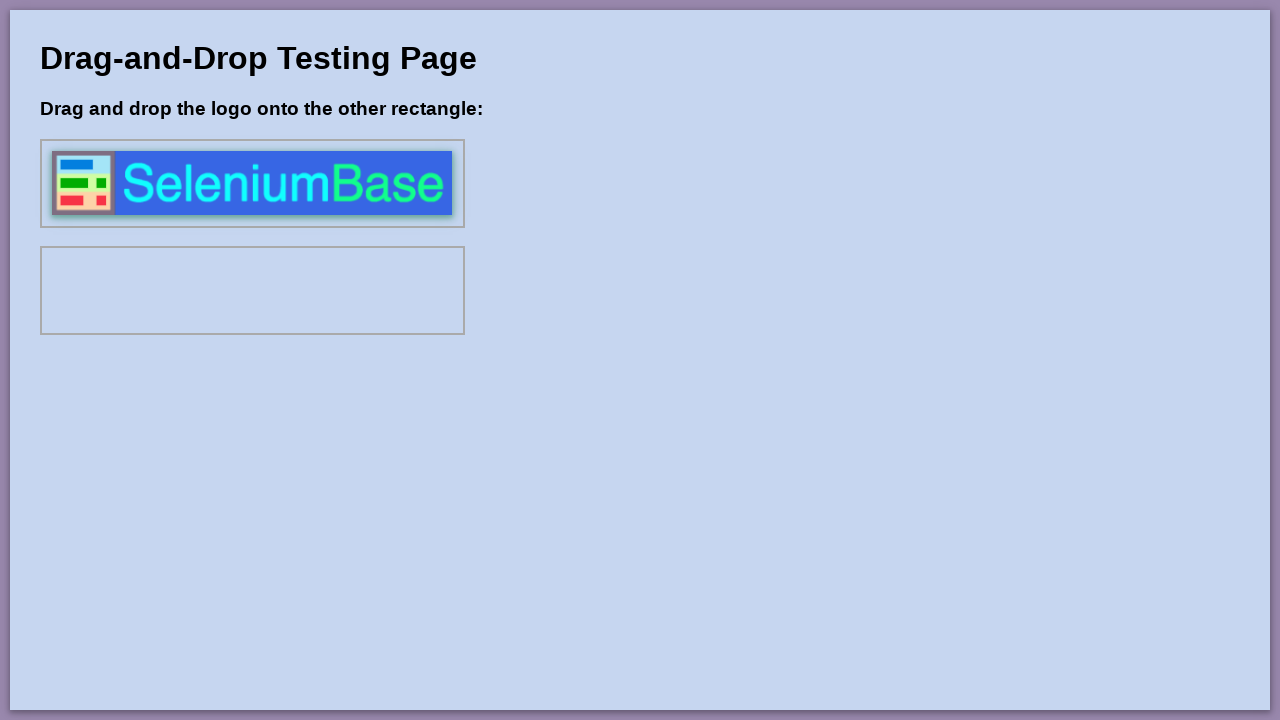

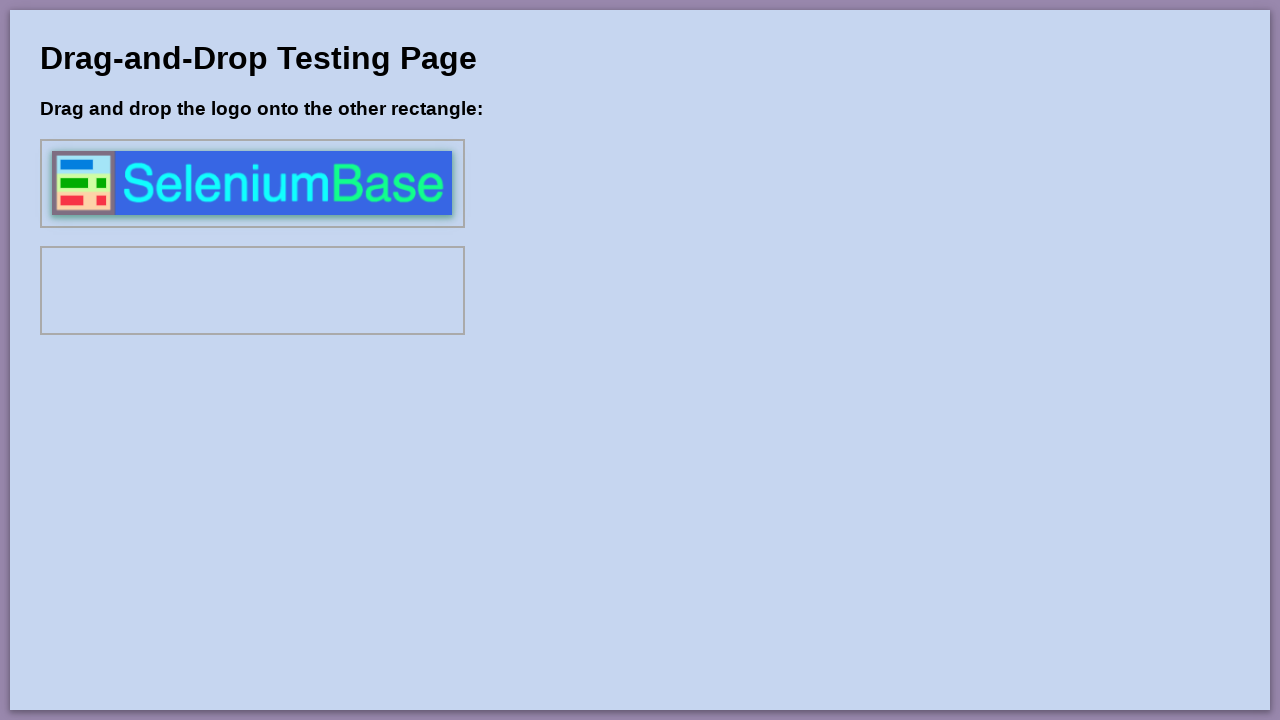